Tests the contact form functionality by navigating to the contact page, filling out name, email, subject, and message fields, then submitting the form and verifying the success message.

Starting URL: https://automationexercise.com/

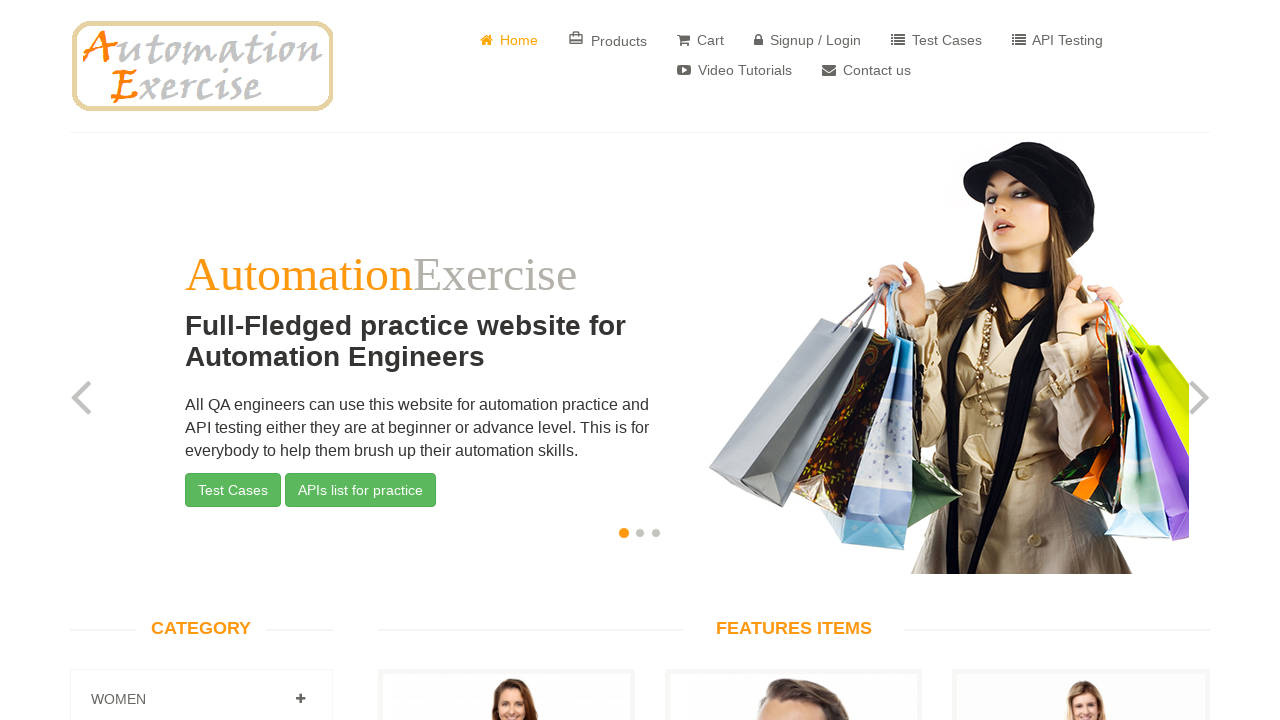

Clicked on 'Contact us' link at (859, 65) on li >> internal:has-text="Contact us"i
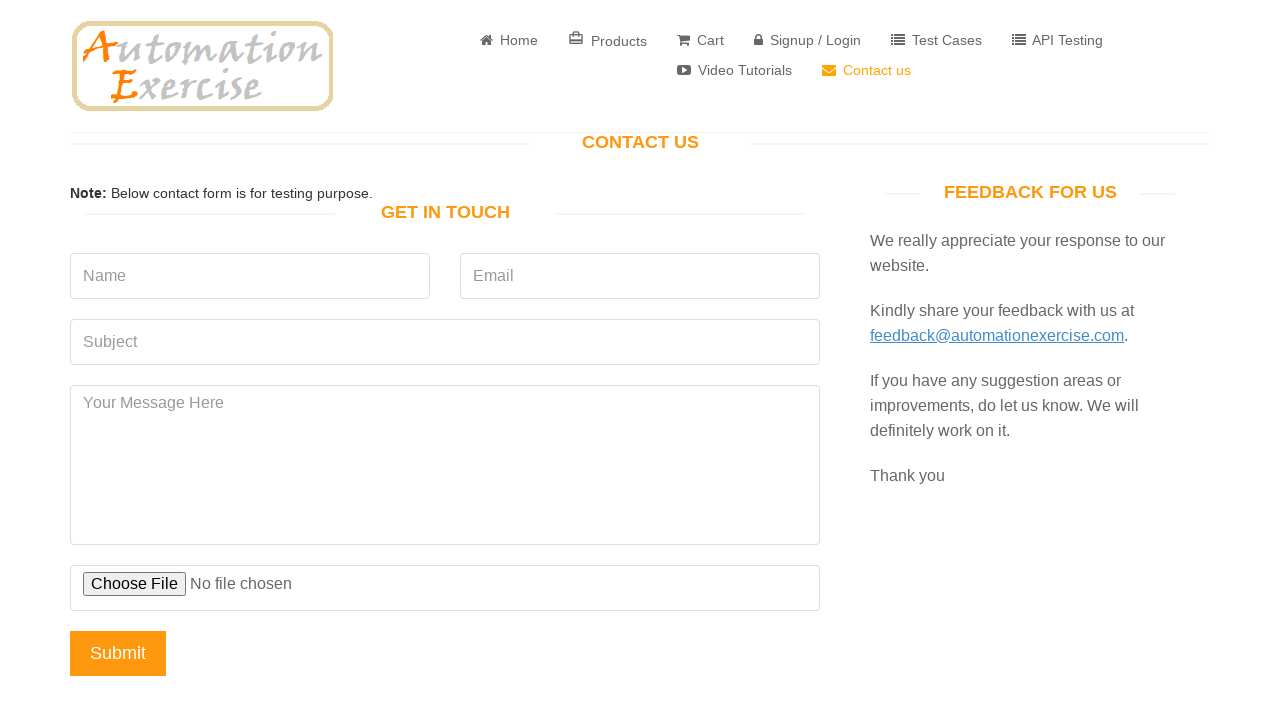

Filled name field with 'Magda' on input[data-qa="name"]
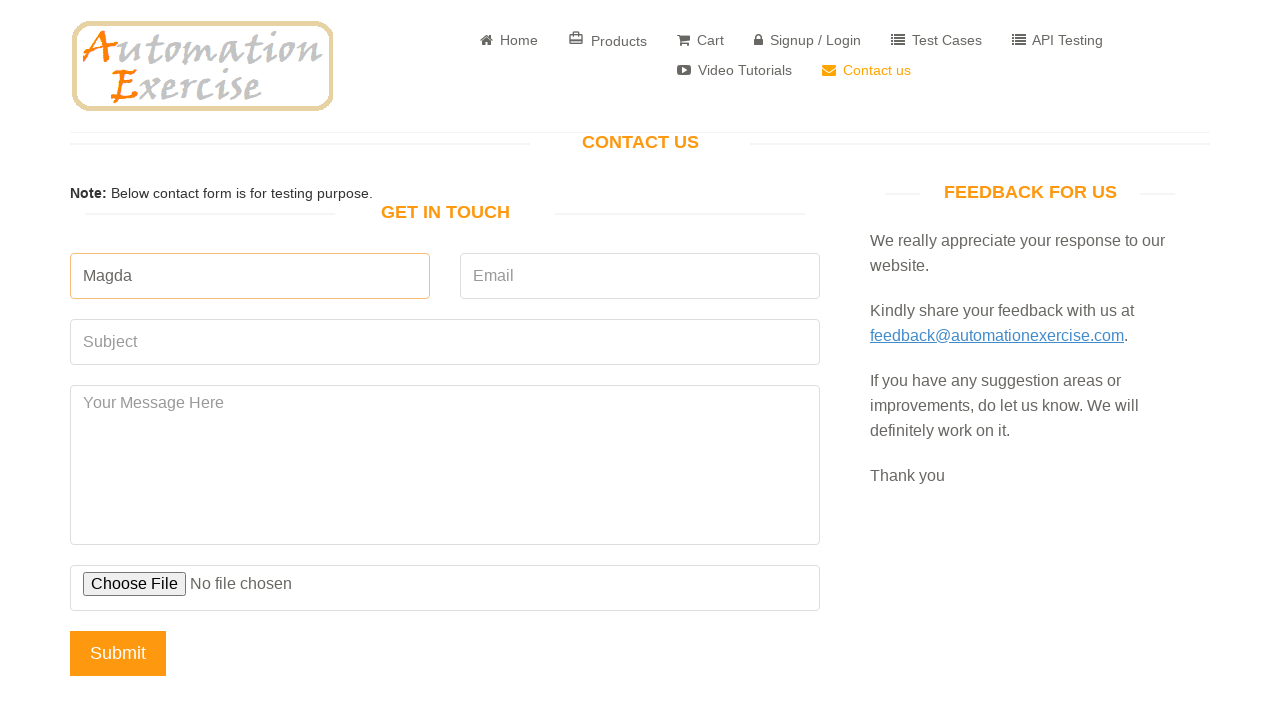

Filled email field with 'test@test.com' on input[data-qa="email"]
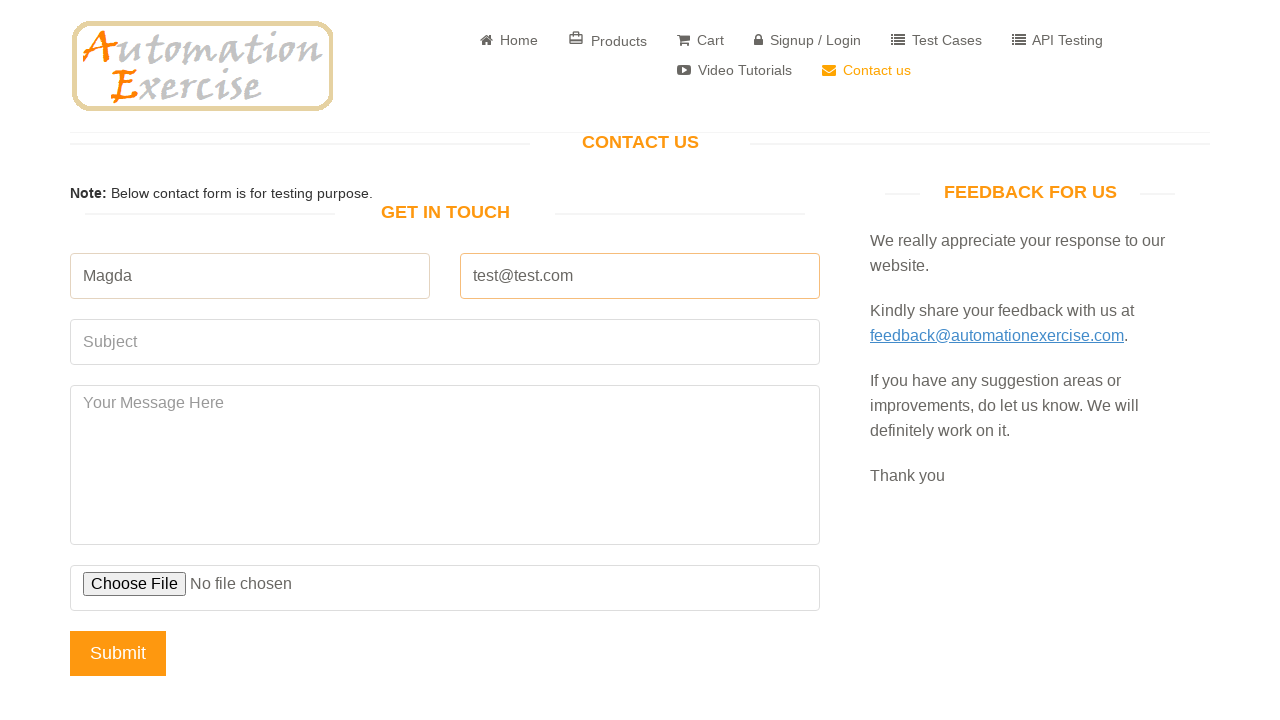

Filled subject field with 'subject text' on input[data-qa="subject"]
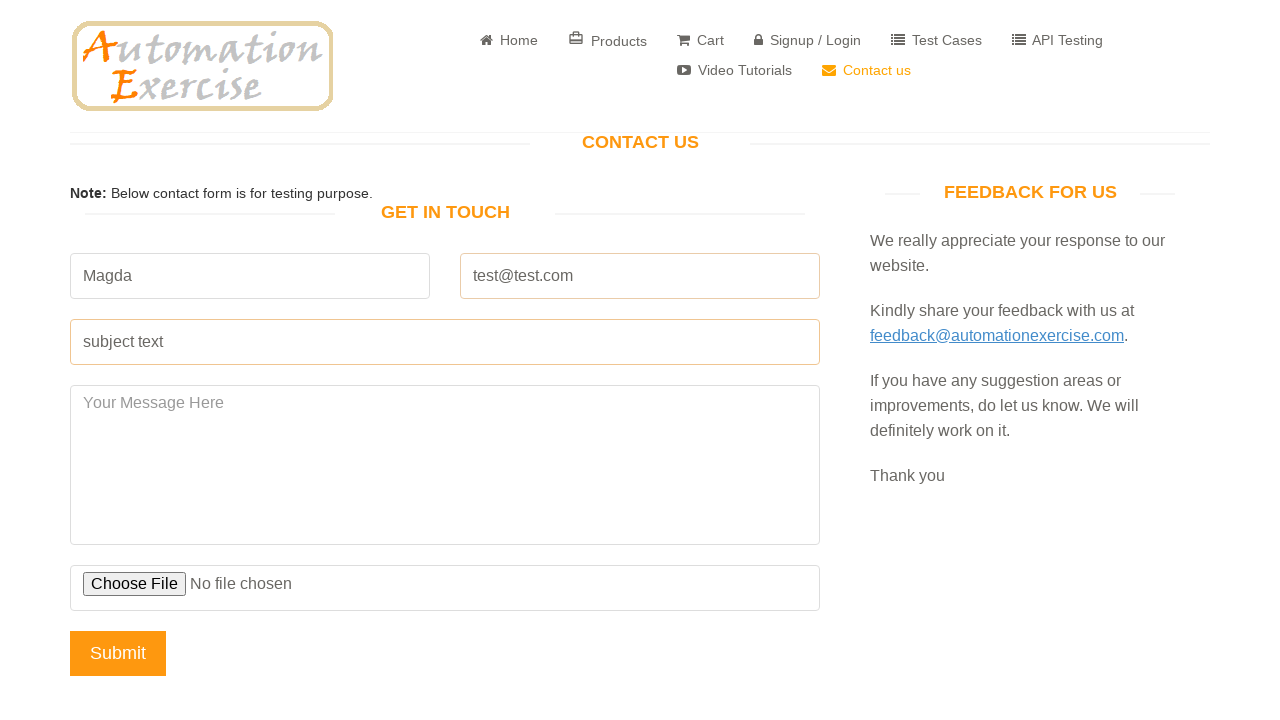

Filled message field with 'Message text' on textarea[data-qa="message"]
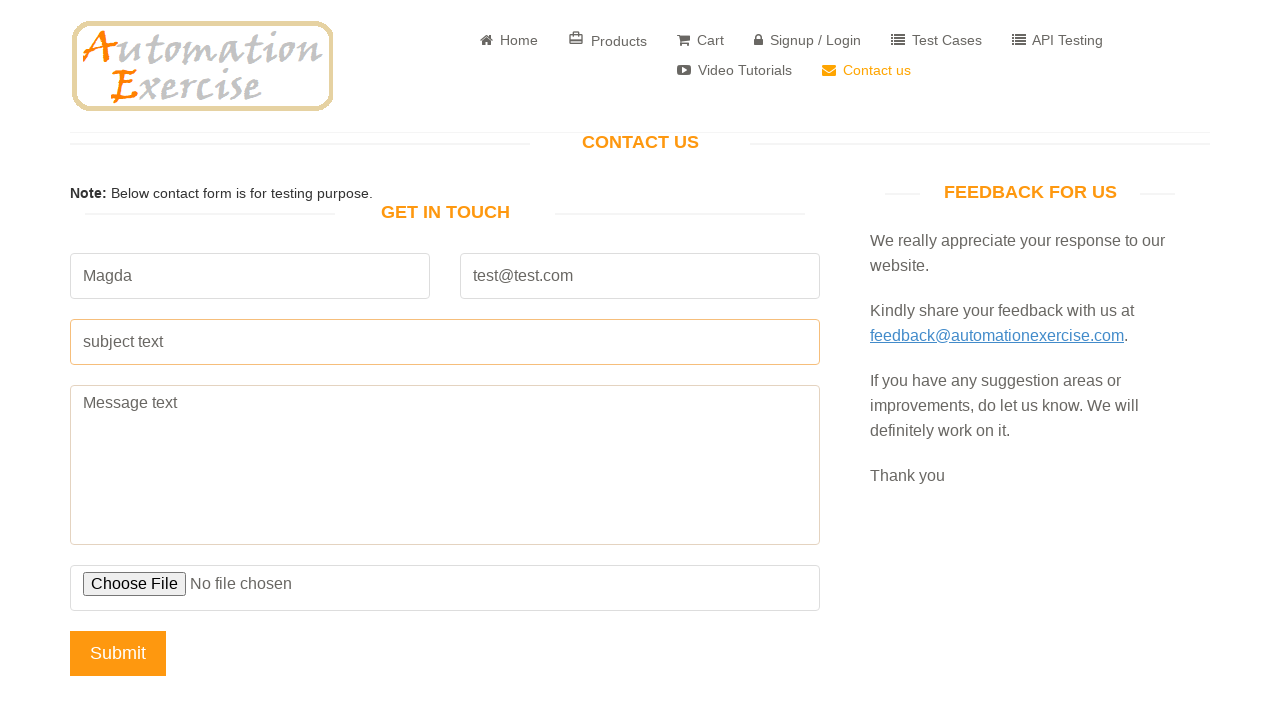

Scrolled submit button into view
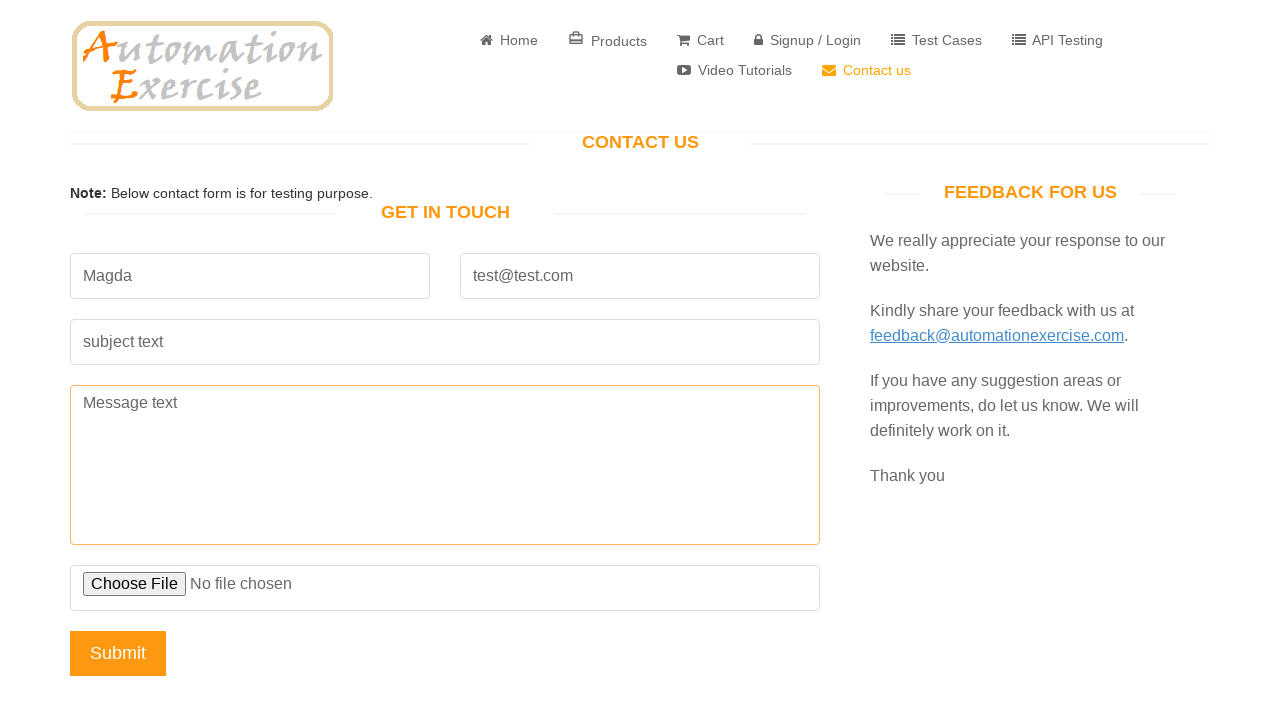

Set up dialog handler to accept confirmation
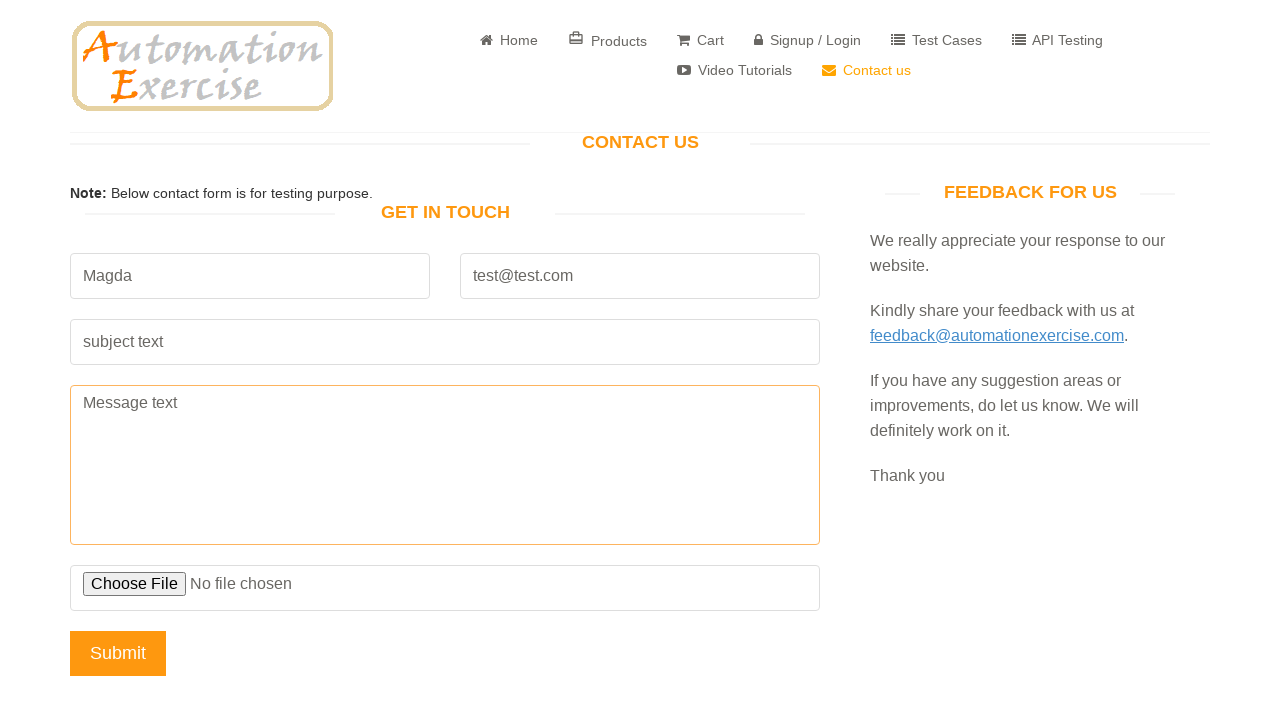

Clicked submit button to send contact form at (118, 653) on internal:role=button[name="Submit"i]
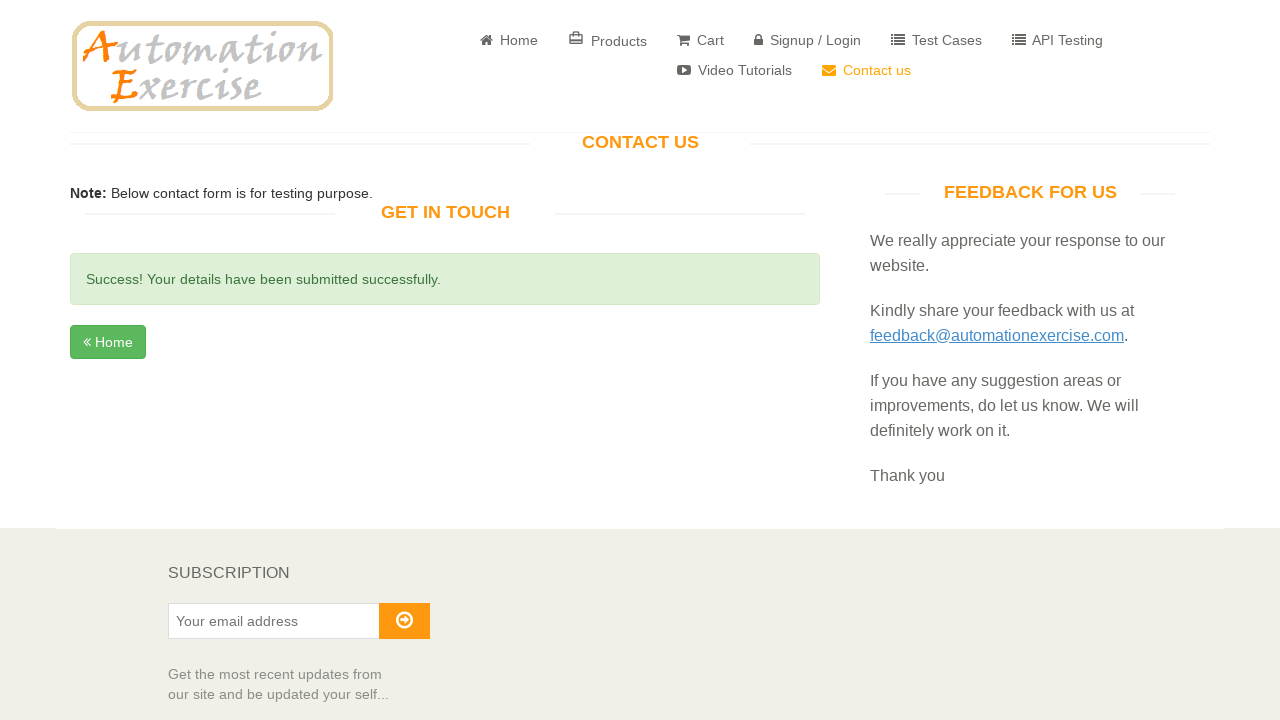

Success message appeared: 'Your details have been submitted successfully'
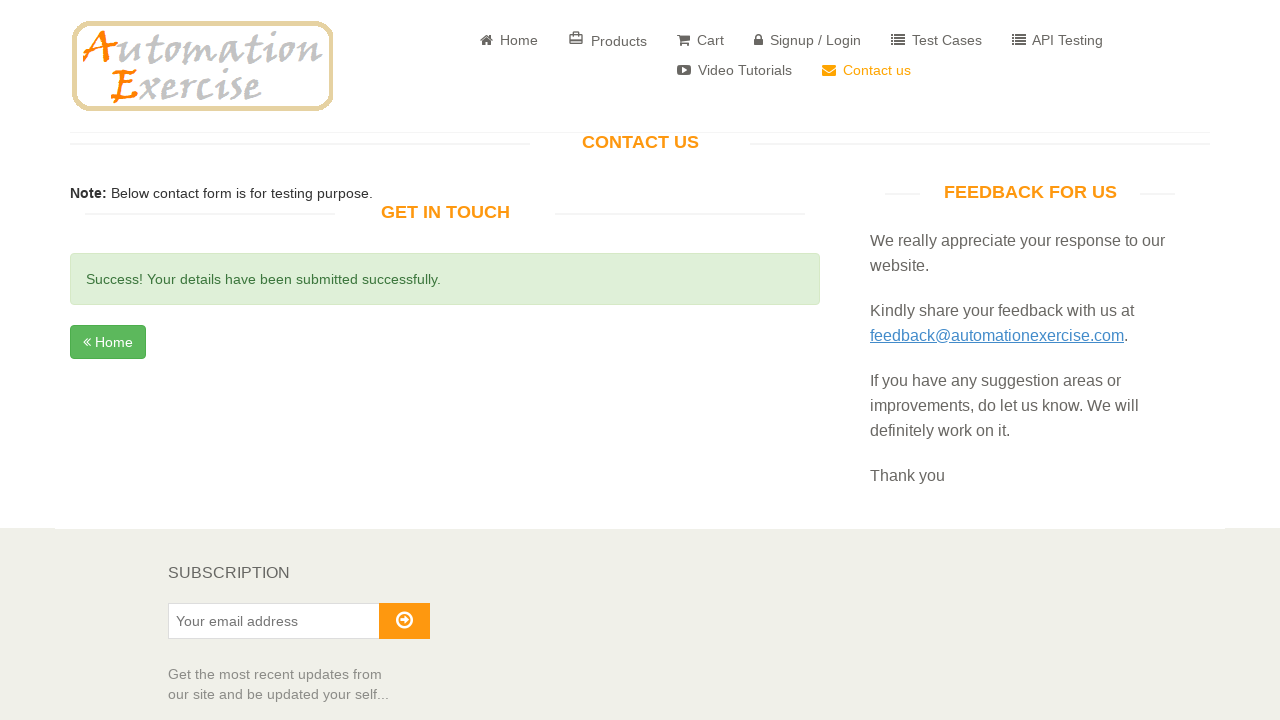

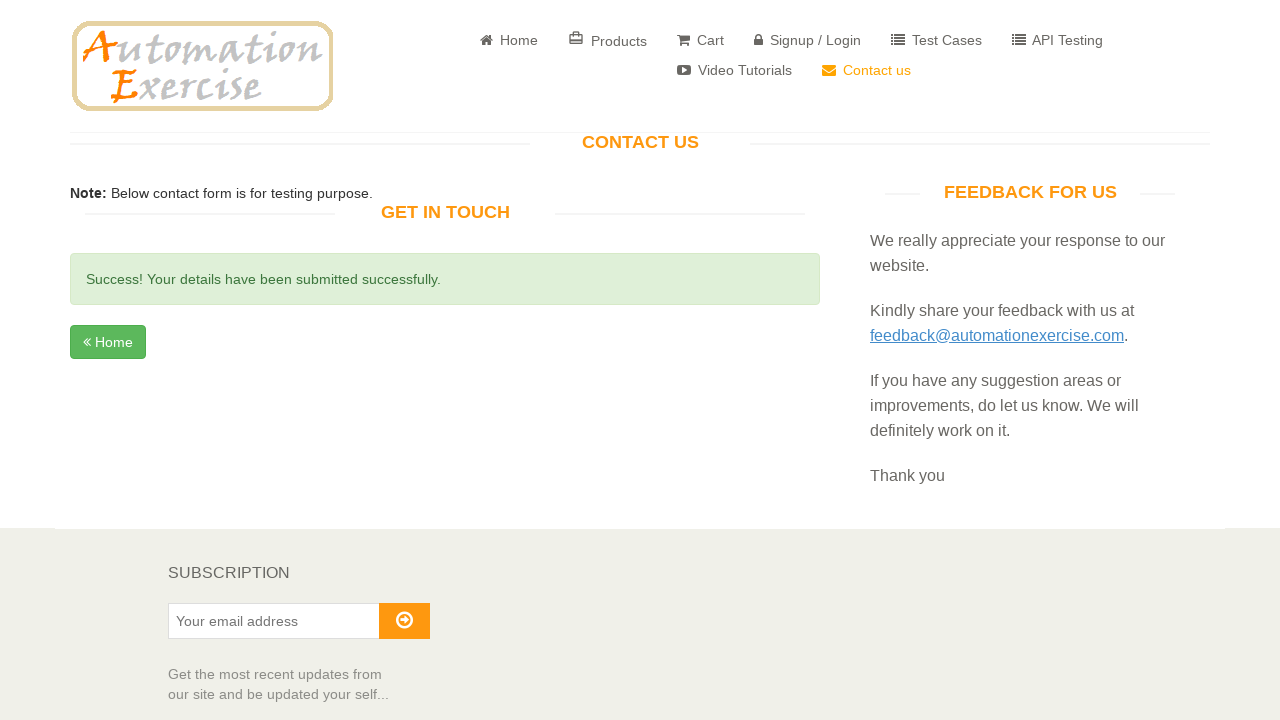